Tests a signup/registration form by filling in first name, last name, and email fields, then submitting the form

Starting URL: http://secure-retreat-92358.herokuapp.com

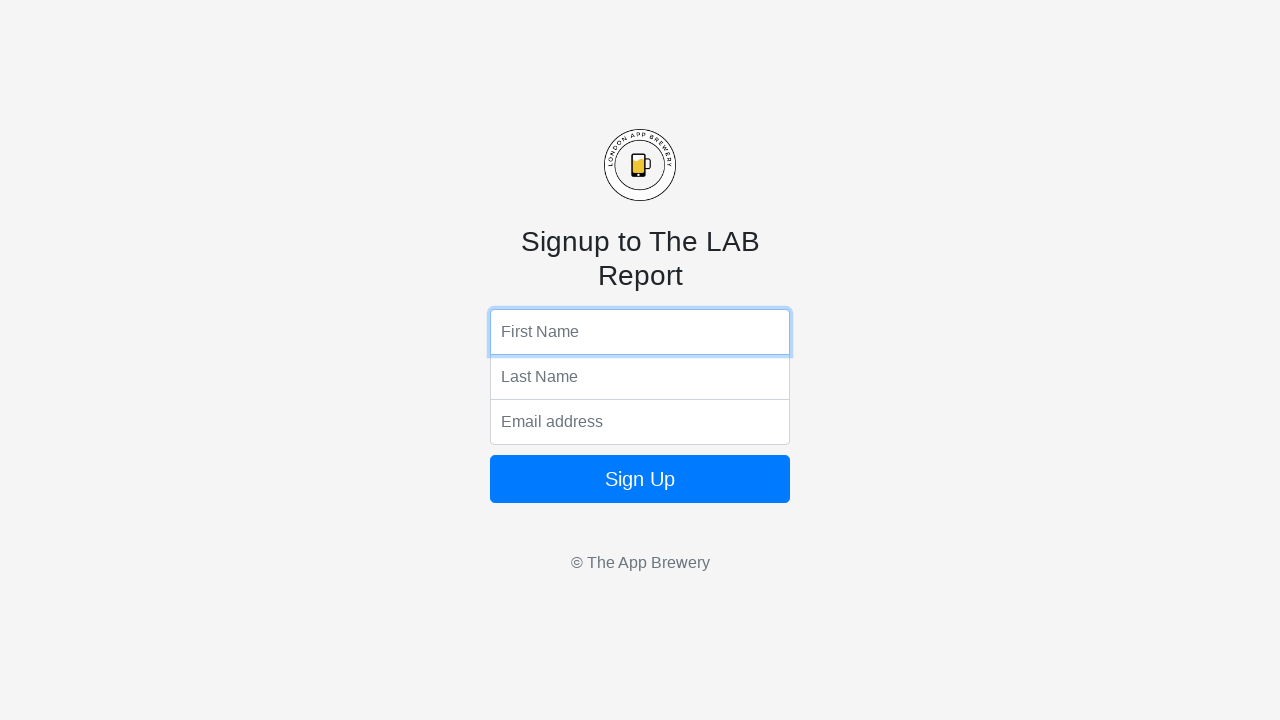

Filled first name field with 'Marcus' on input[name='fName']
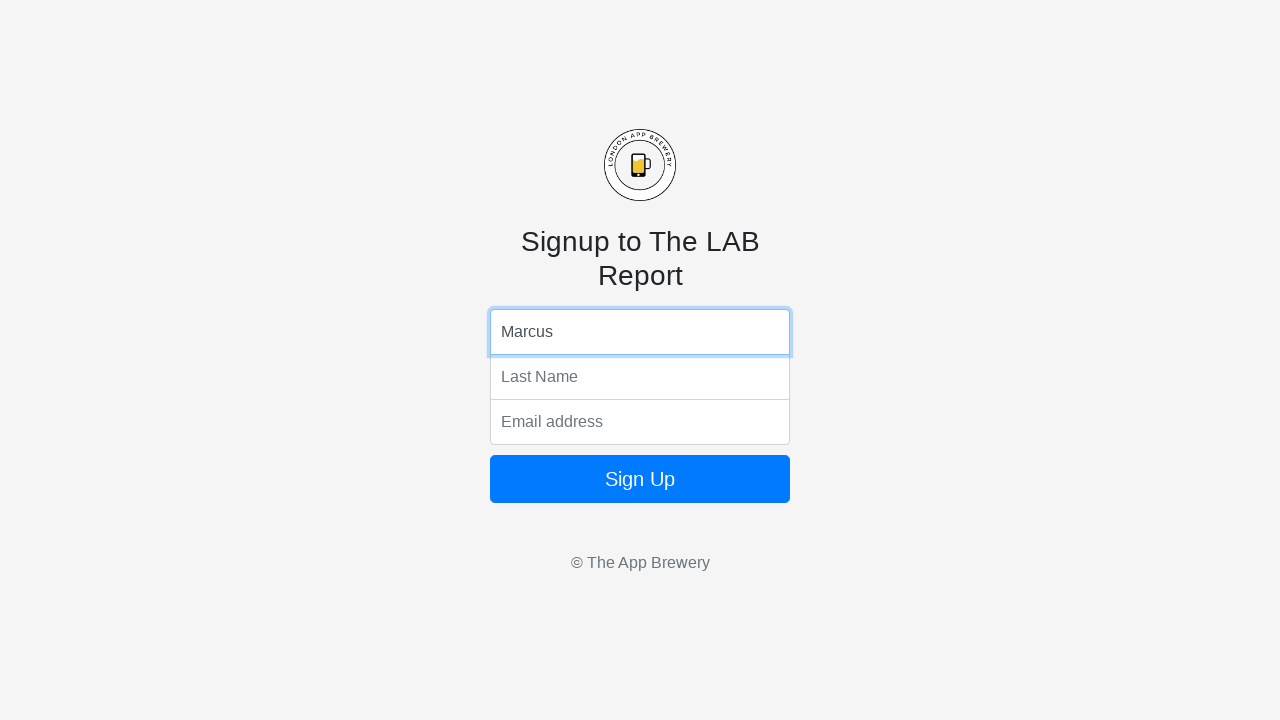

Filled last name field with 'Thompson' on input[name='lName']
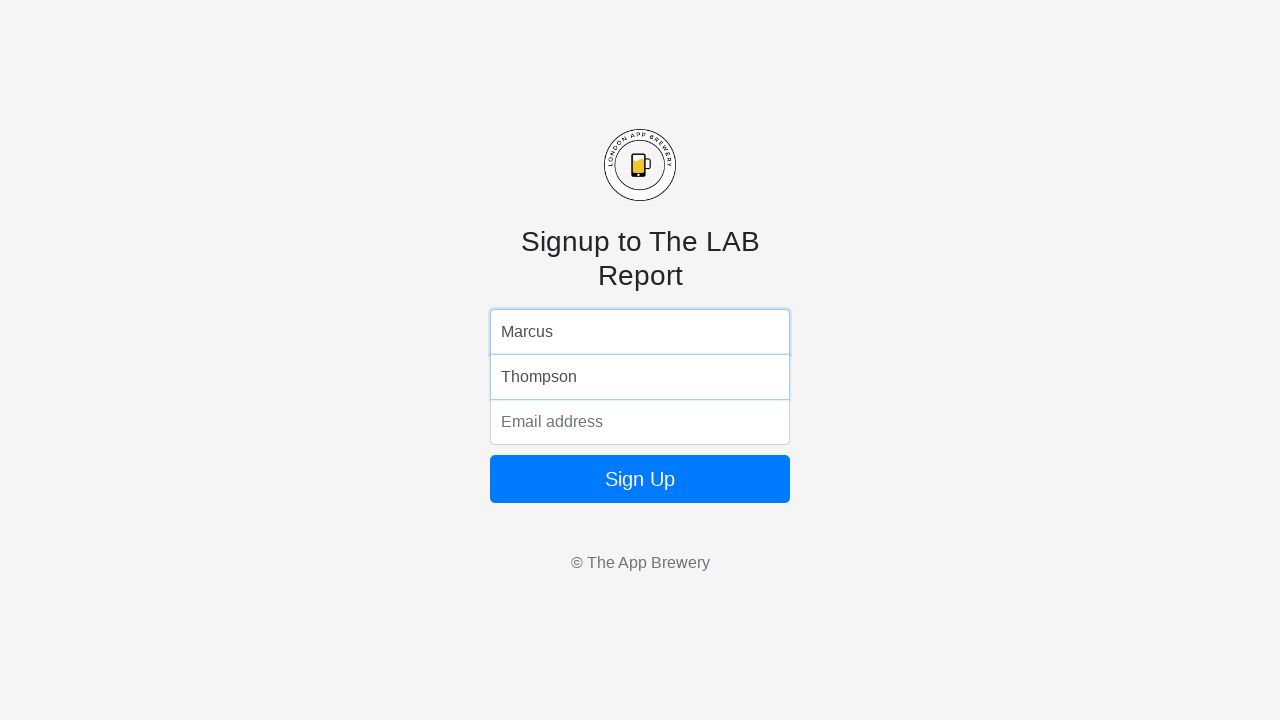

Filled email field with 'marcus.thompson@example.com' on input[name='email']
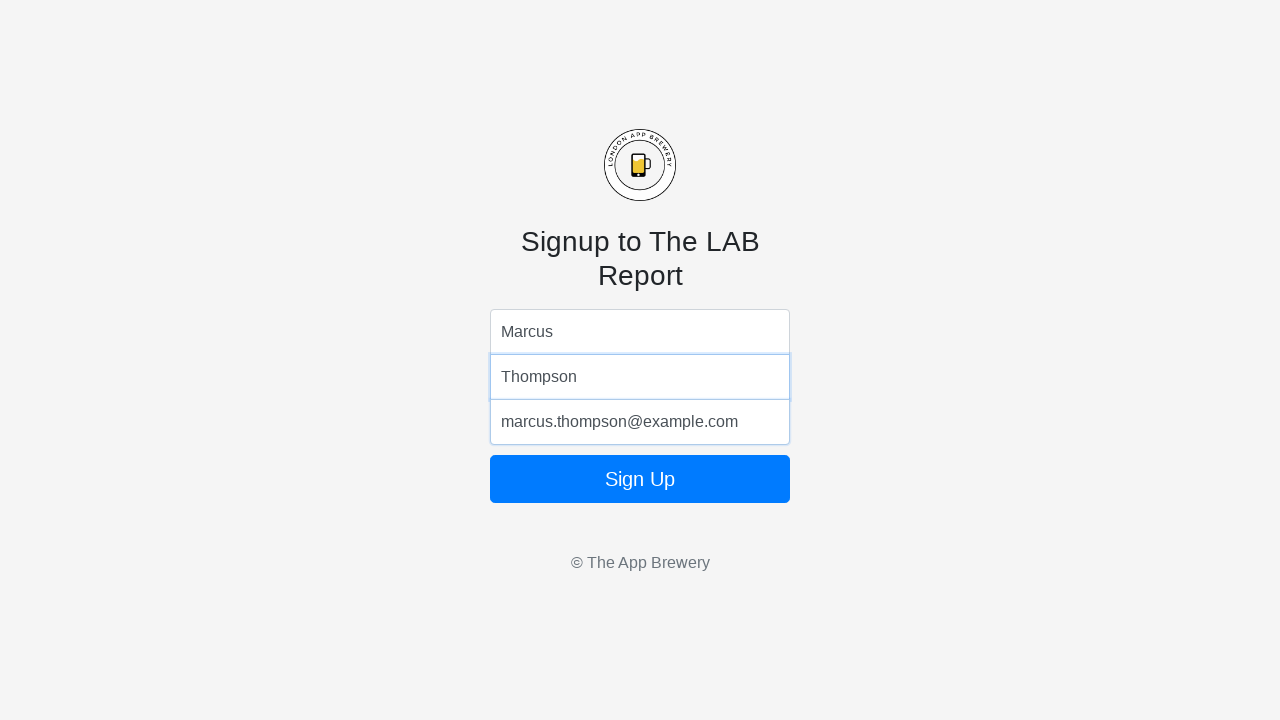

Clicked submit button to register at (640, 479) on .btn
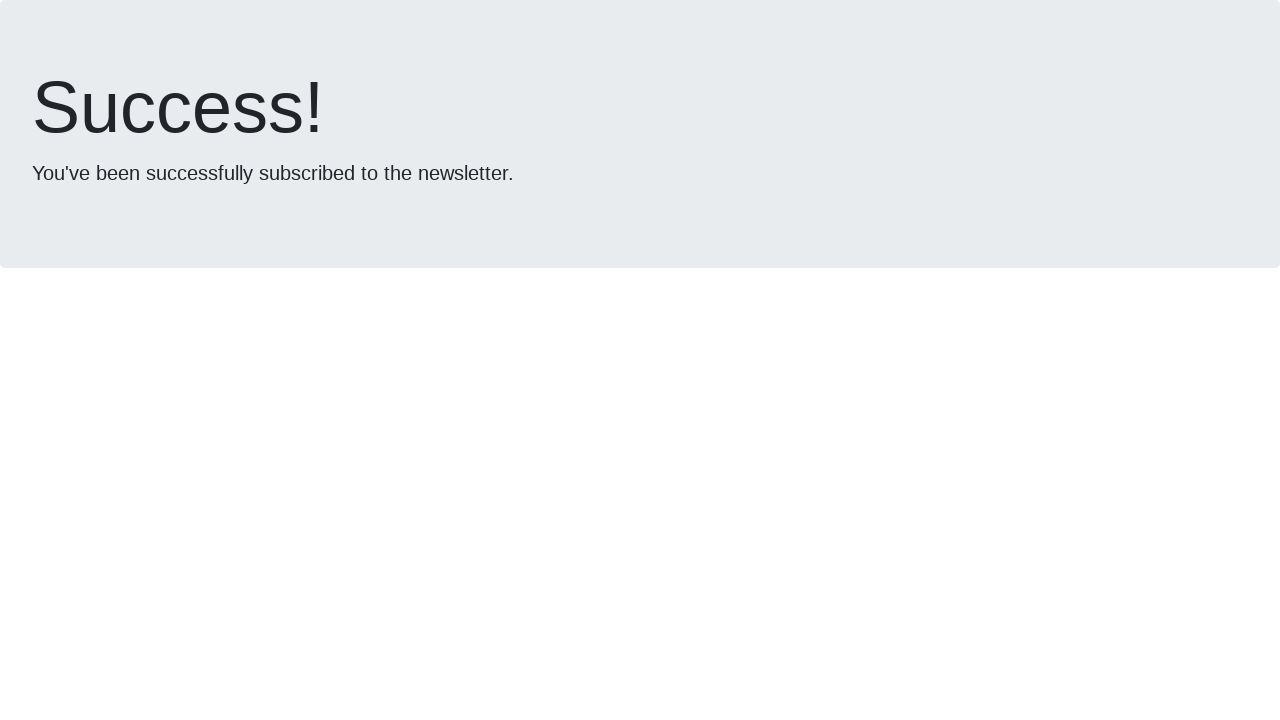

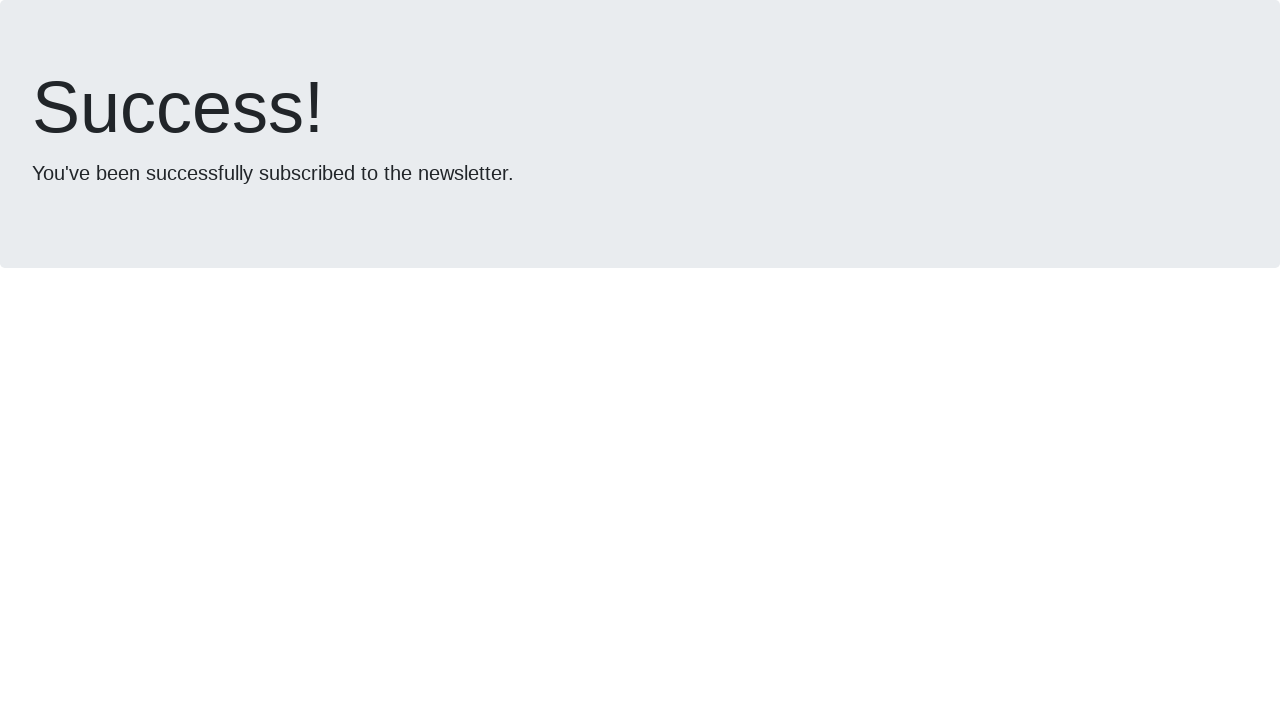